Tests explicit wait by waiting for a button to become enabled after 5 seconds and verifying it is clickable.

Starting URL: https://demoqa.com/dynamic-properties

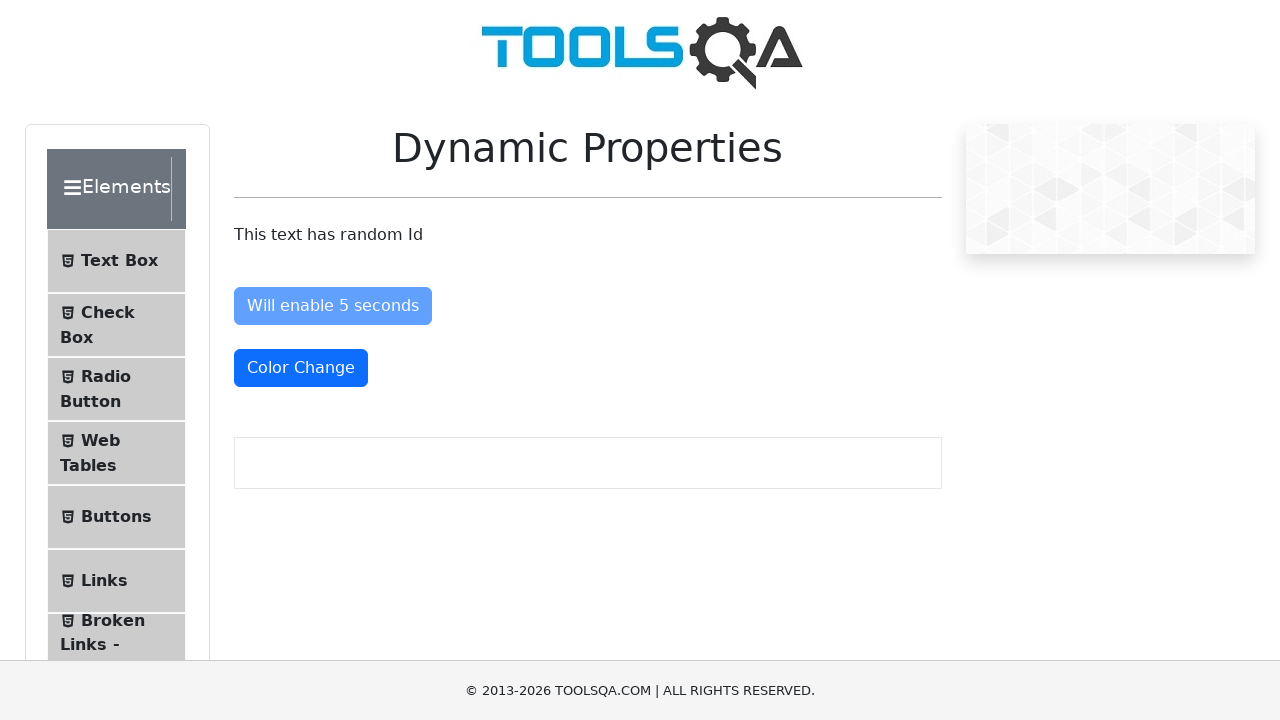

Waited for button with id 'enableAfter' to become enabled (not disabled) within 20 seconds
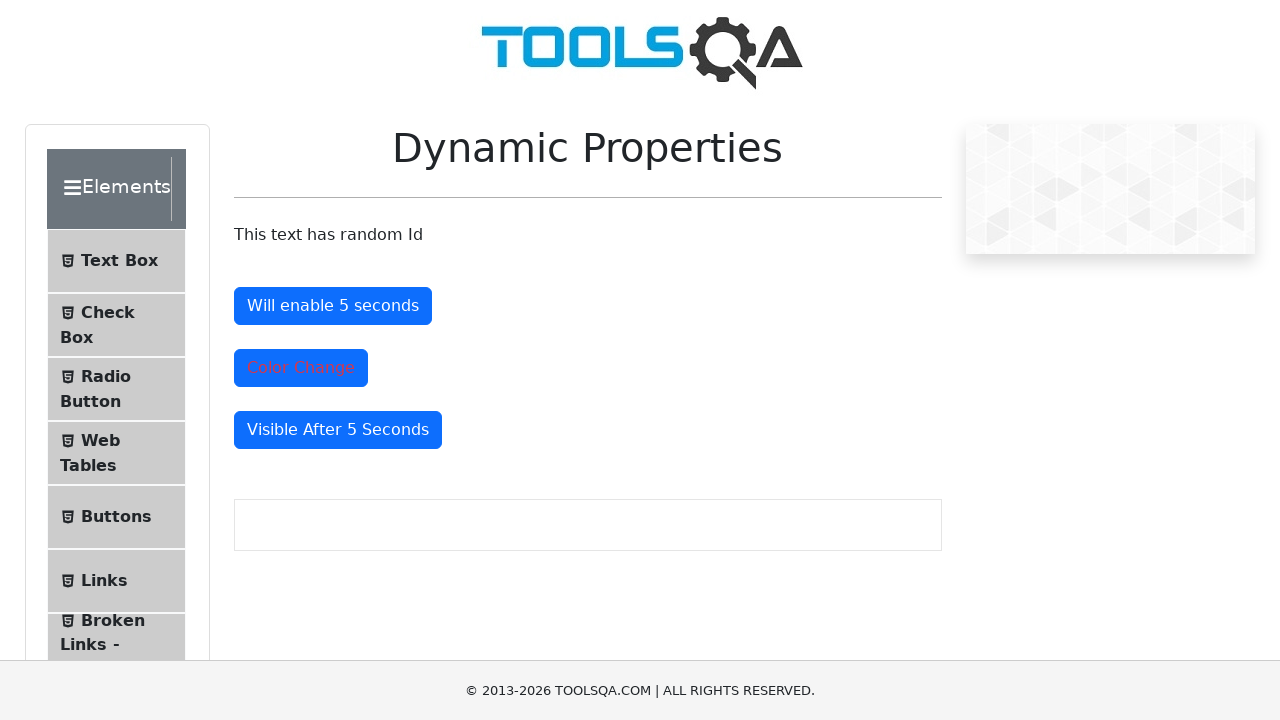

Clicked the enabled button with id 'enableAfter' to verify it is clickable at (333, 306) on #enableAfter
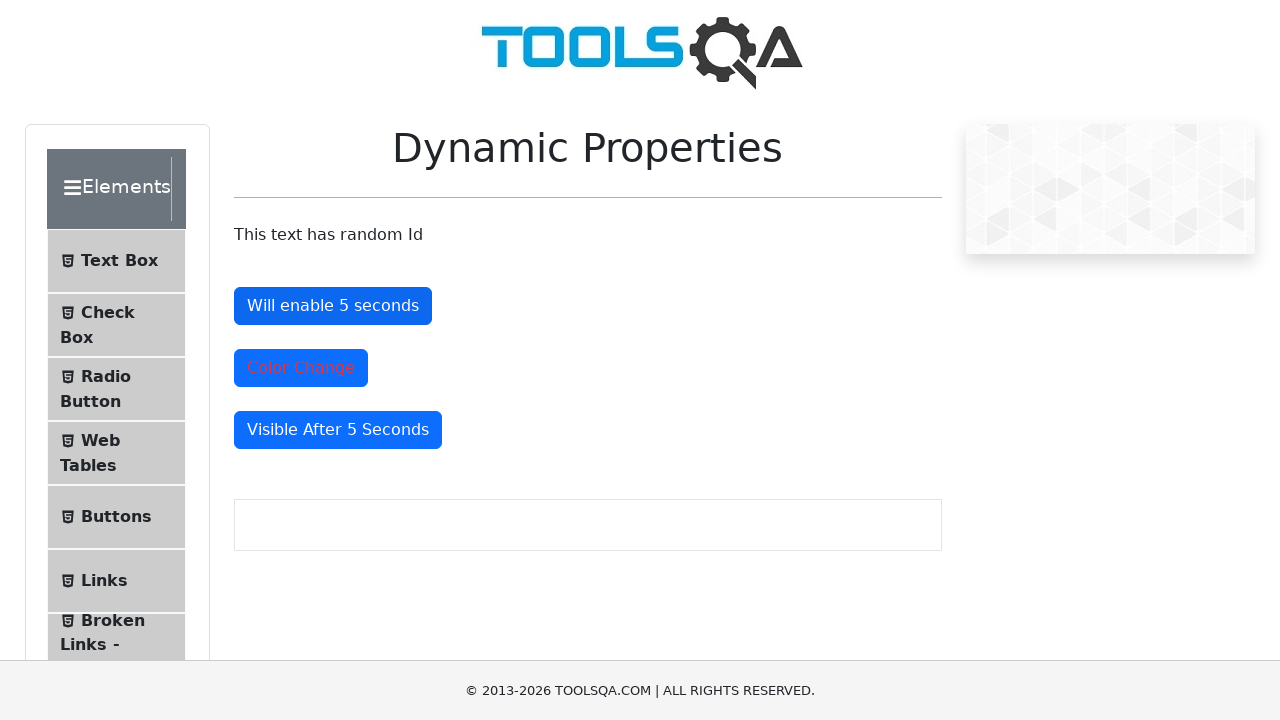

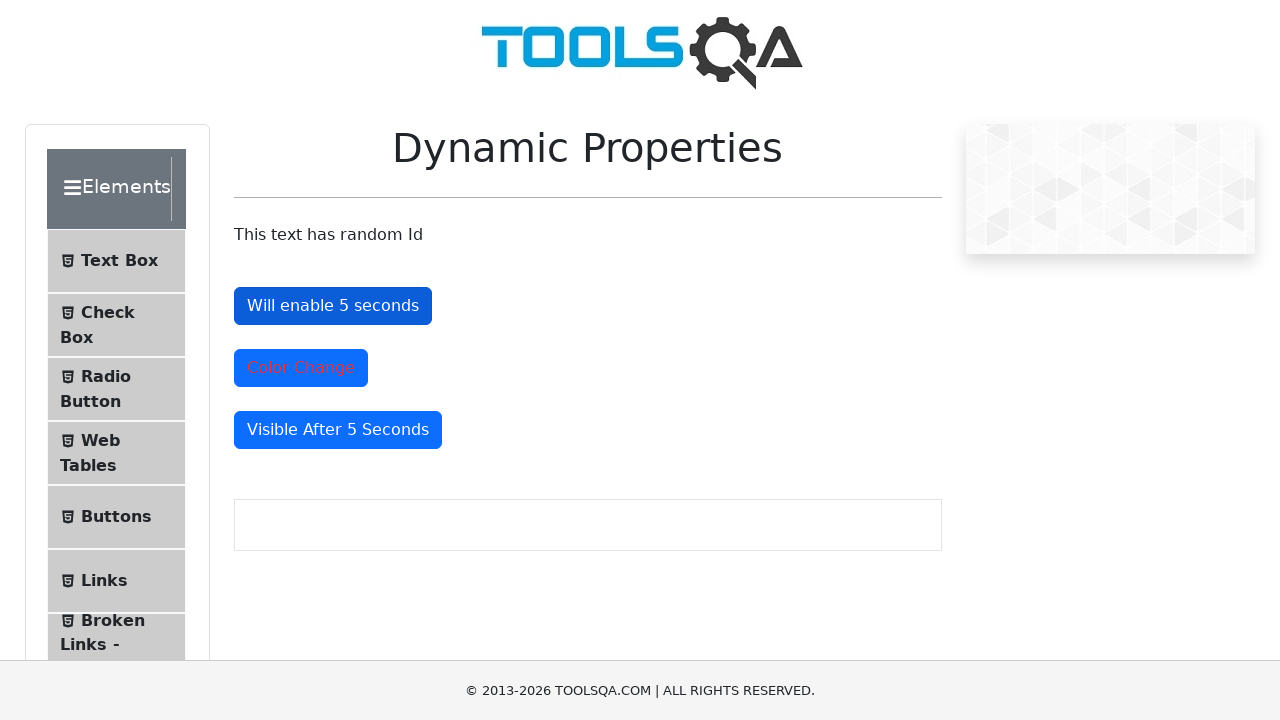